Tests dynamic loading by clicking a start button and waiting for the "Hello World!" text to become visible

Starting URL: https://automationfc.github.io/dynamic-loading/

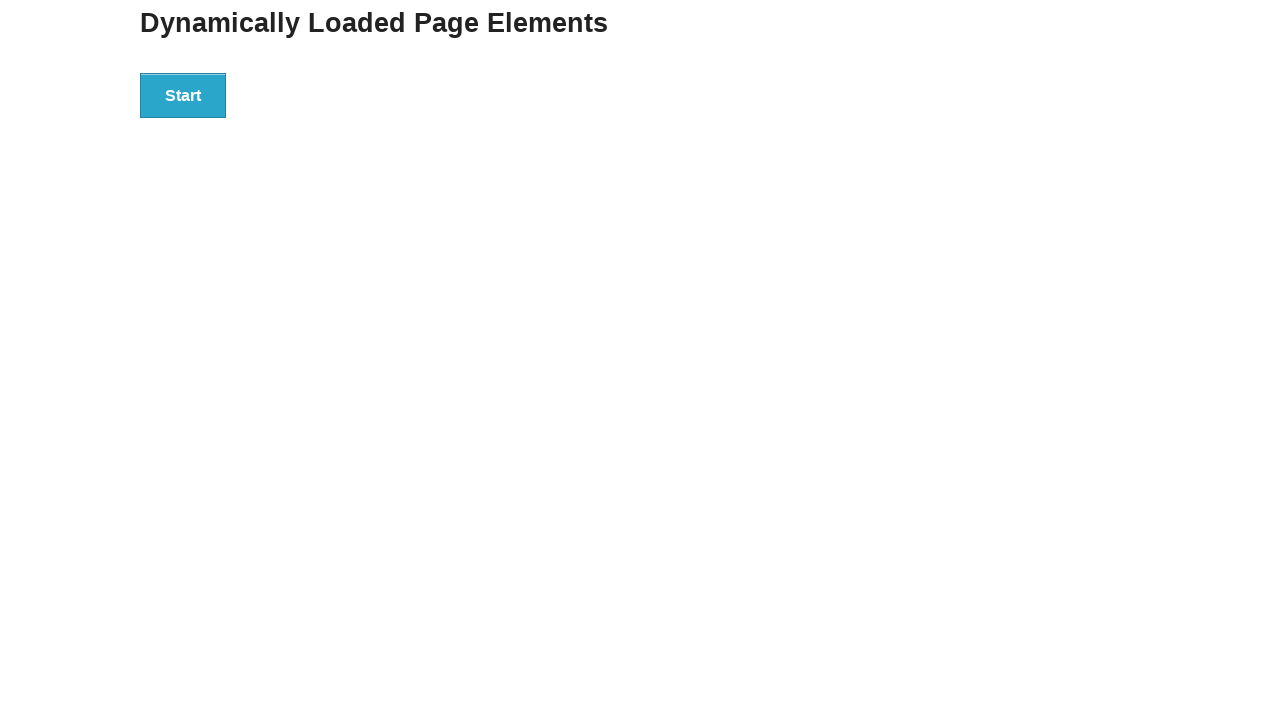

Navigated to dynamic loading test page
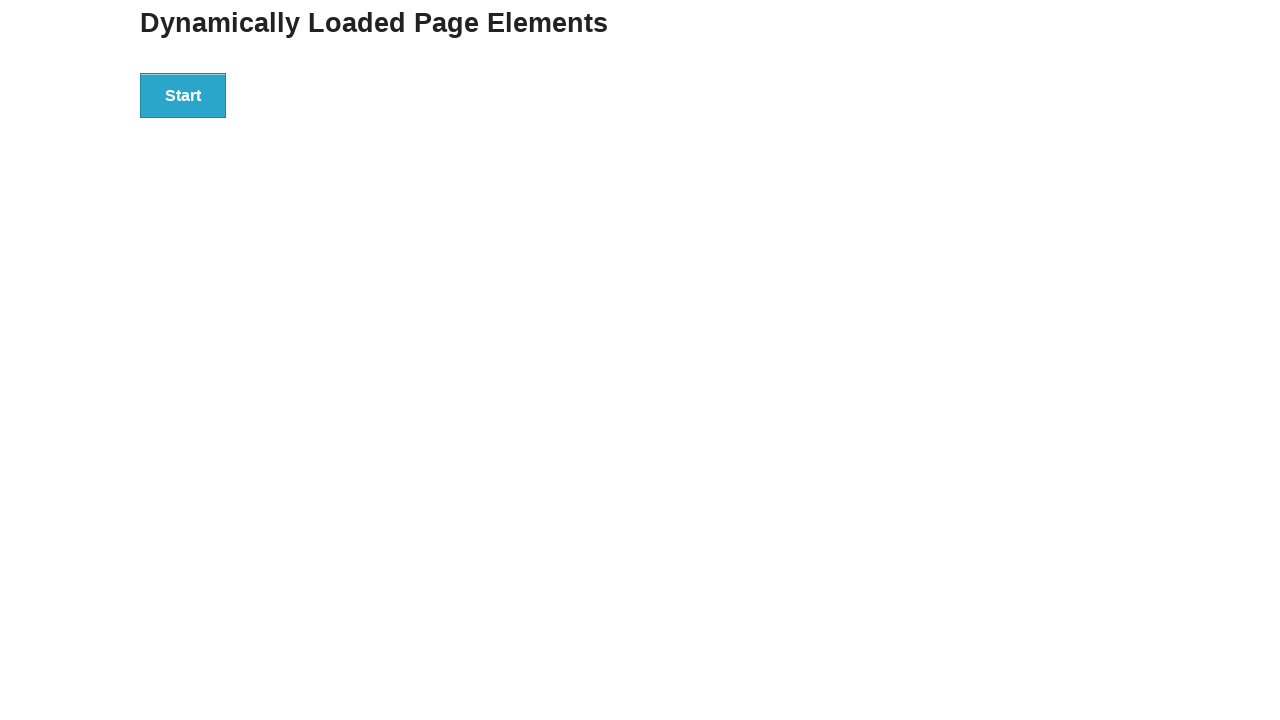

Clicked the start button to initiate dynamic loading at (183, 95) on div#start > button
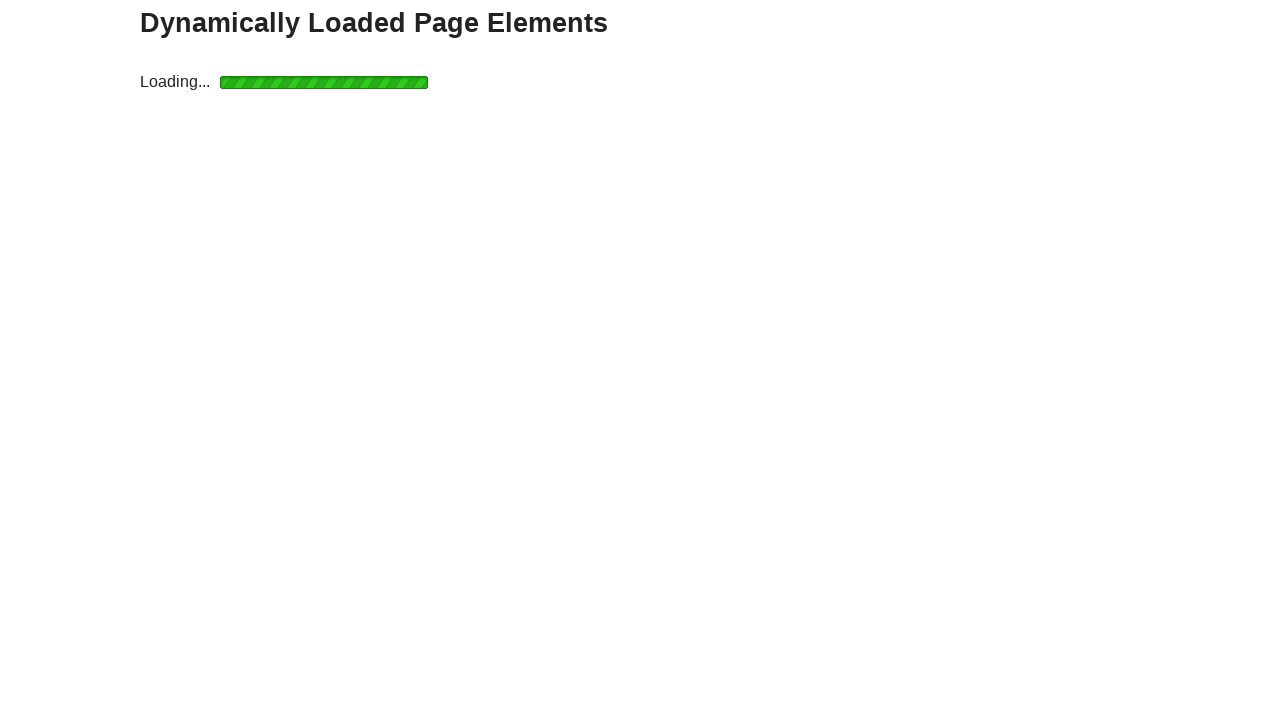

Waited for 'Hello World!' text to become visible
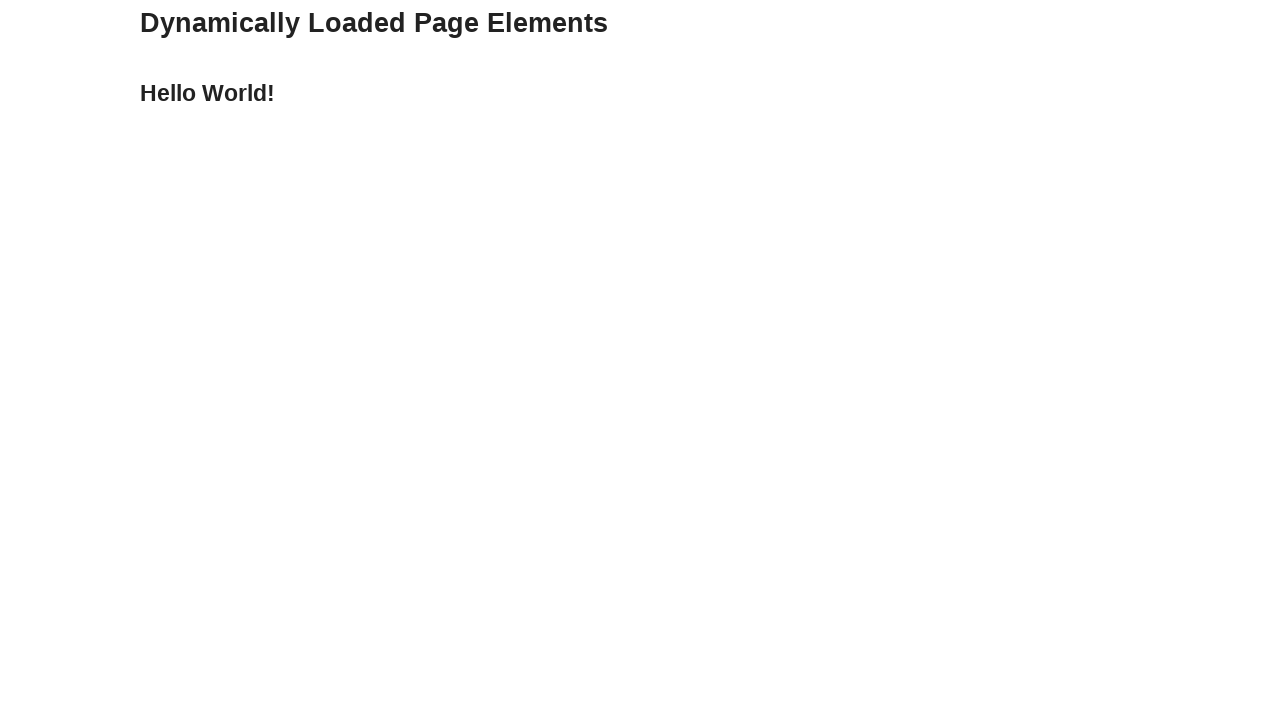

Retrieved the result text content
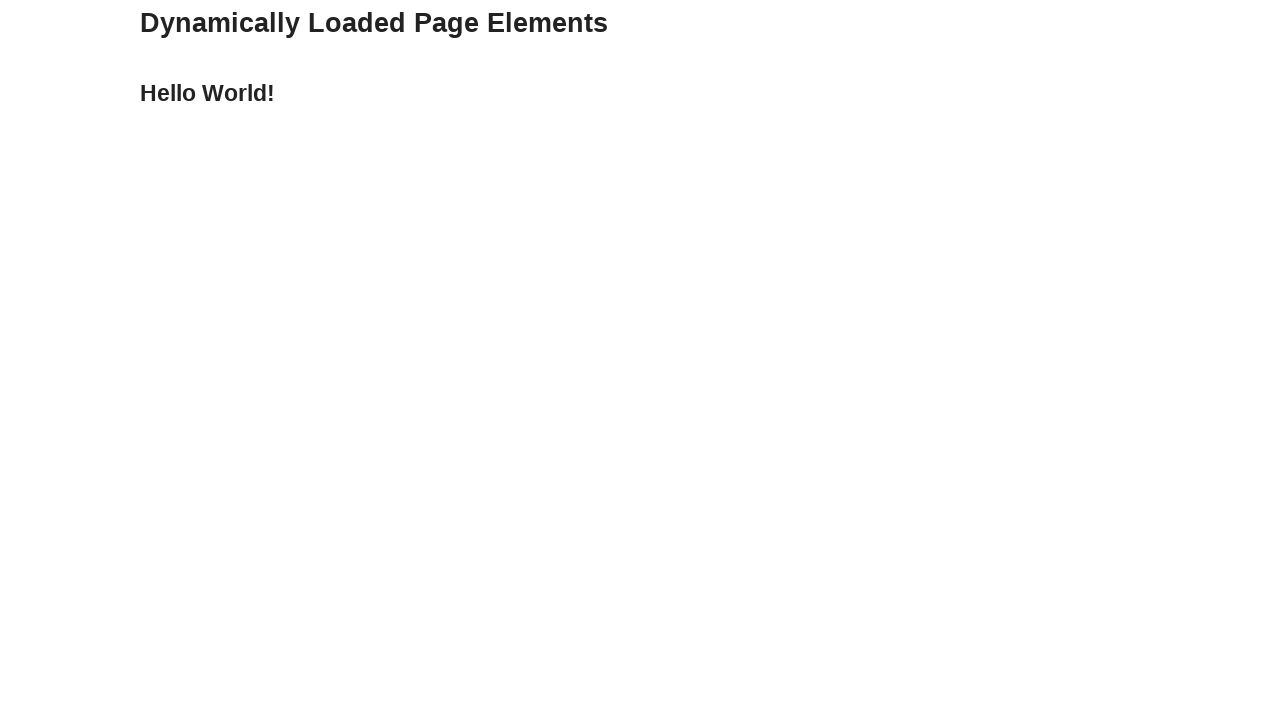

Verified that result text equals 'Hello World!'
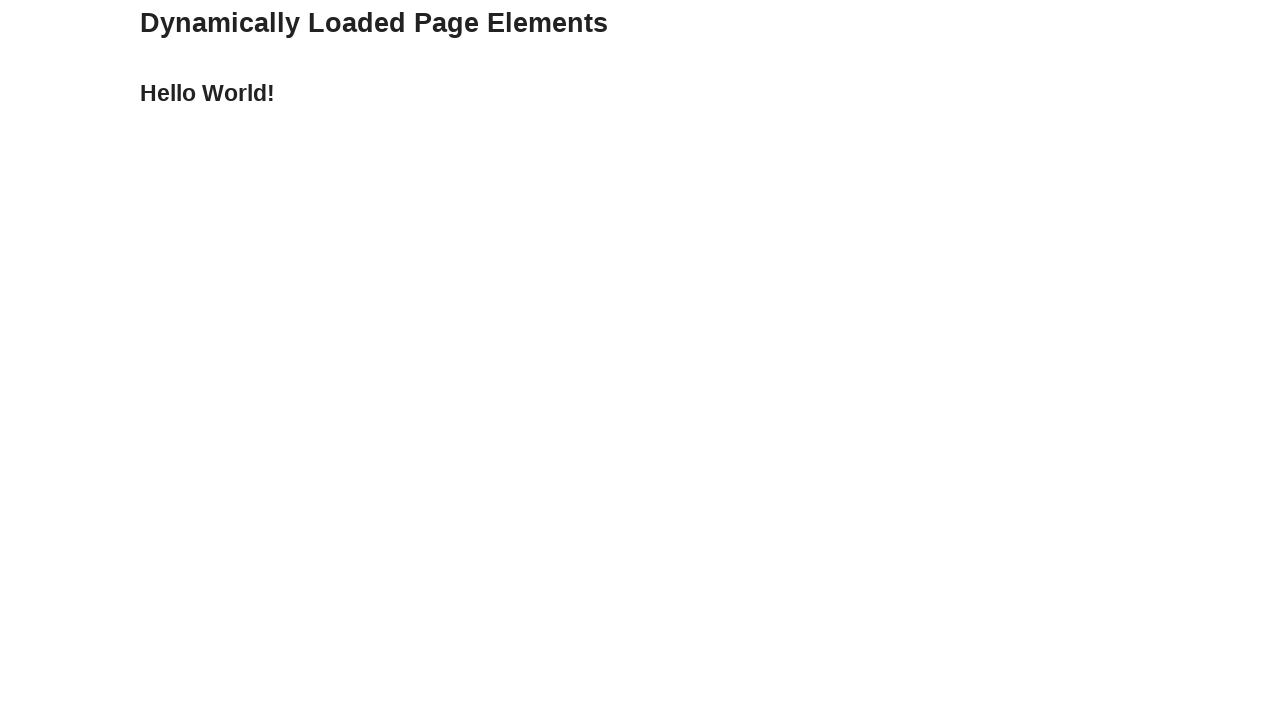

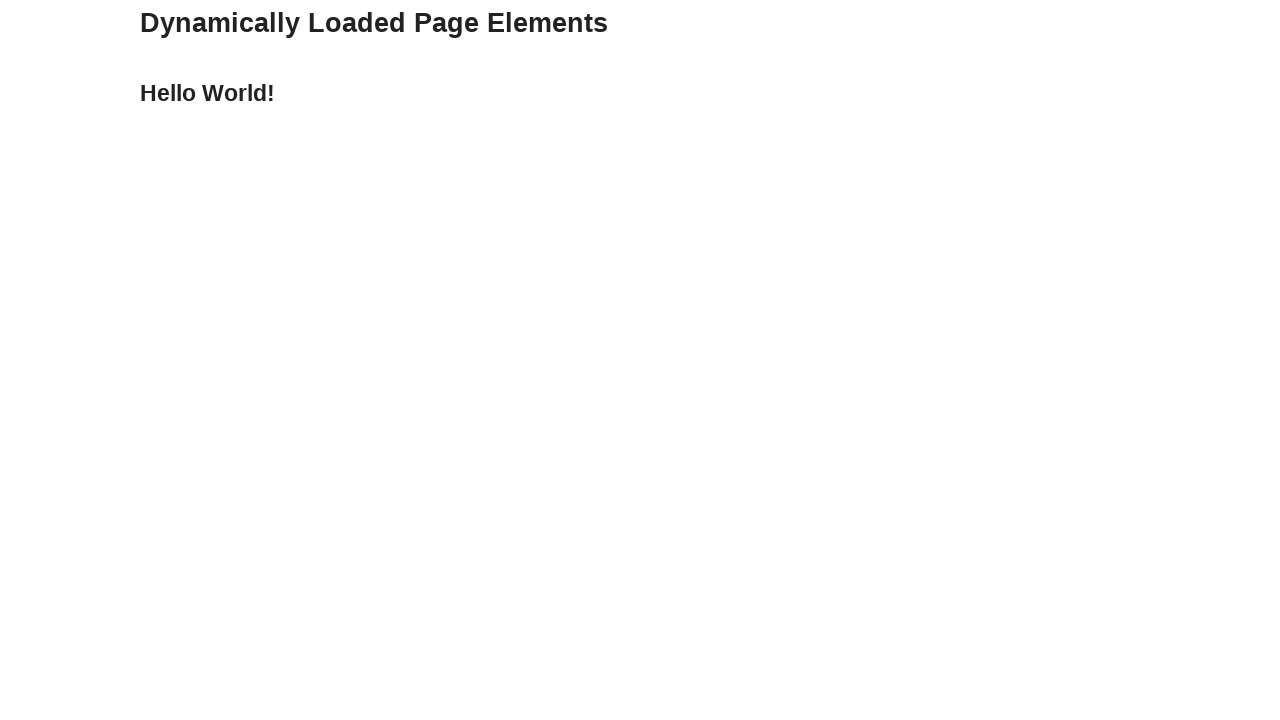